Tests dynamic loading where an element is rendered after clicking Start, and verifies that "Hello World!" text appears after the element is dynamically added to the DOM.

Starting URL: https://the-internet.herokuapp.com/dynamic_loading/2

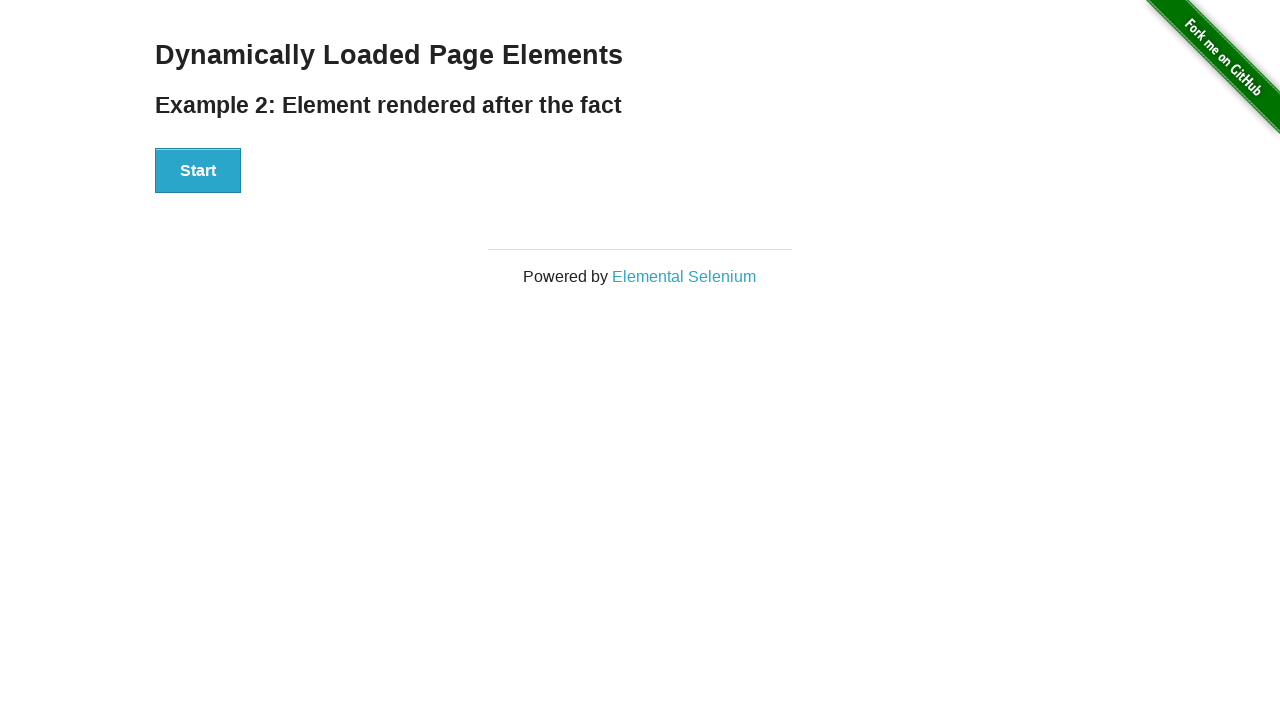

Clicked Start button to trigger dynamic loading at (198, 171) on xpath=//button[text()='Start']
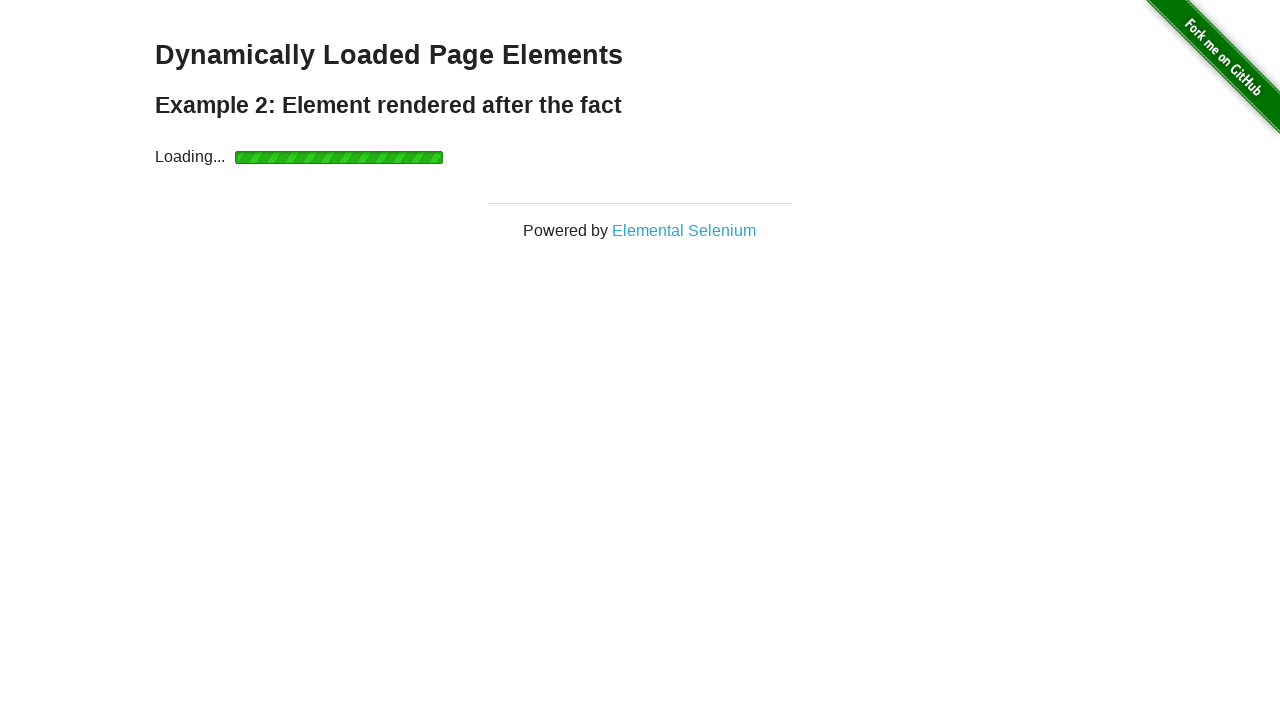

Waited for finish element to be rendered in DOM
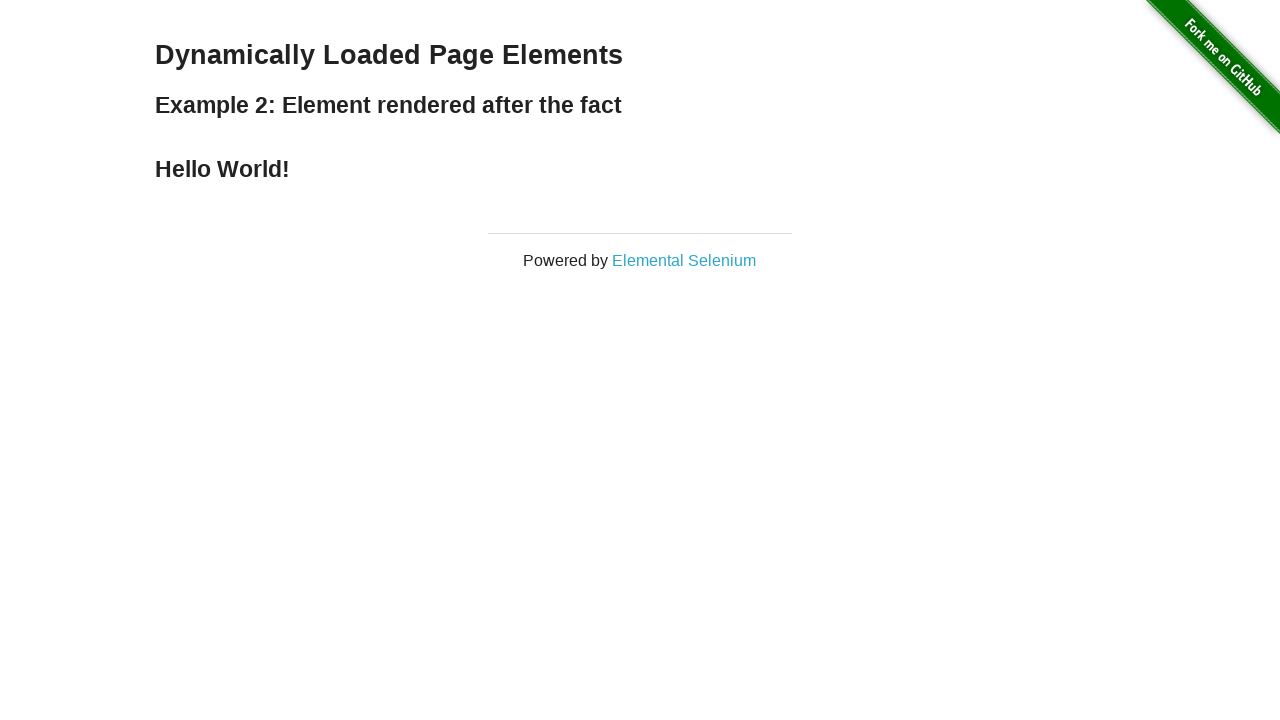

Verified 'Hello World!' text appears in finish element
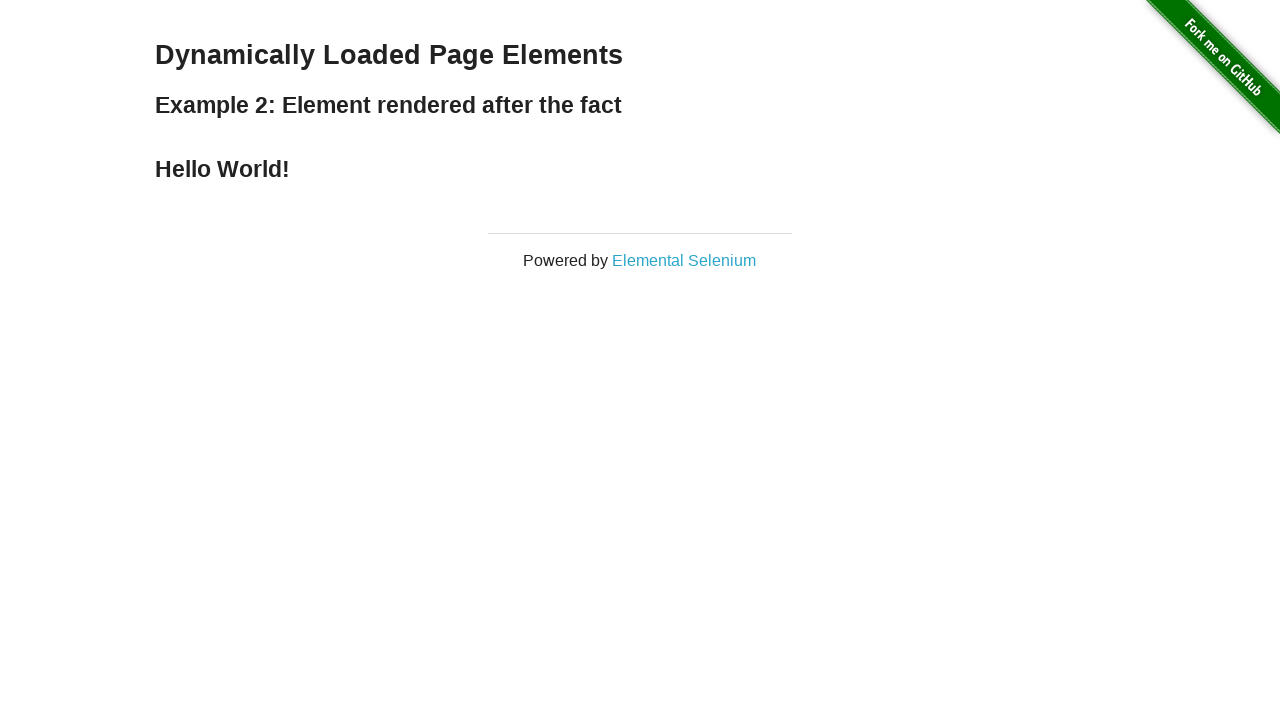

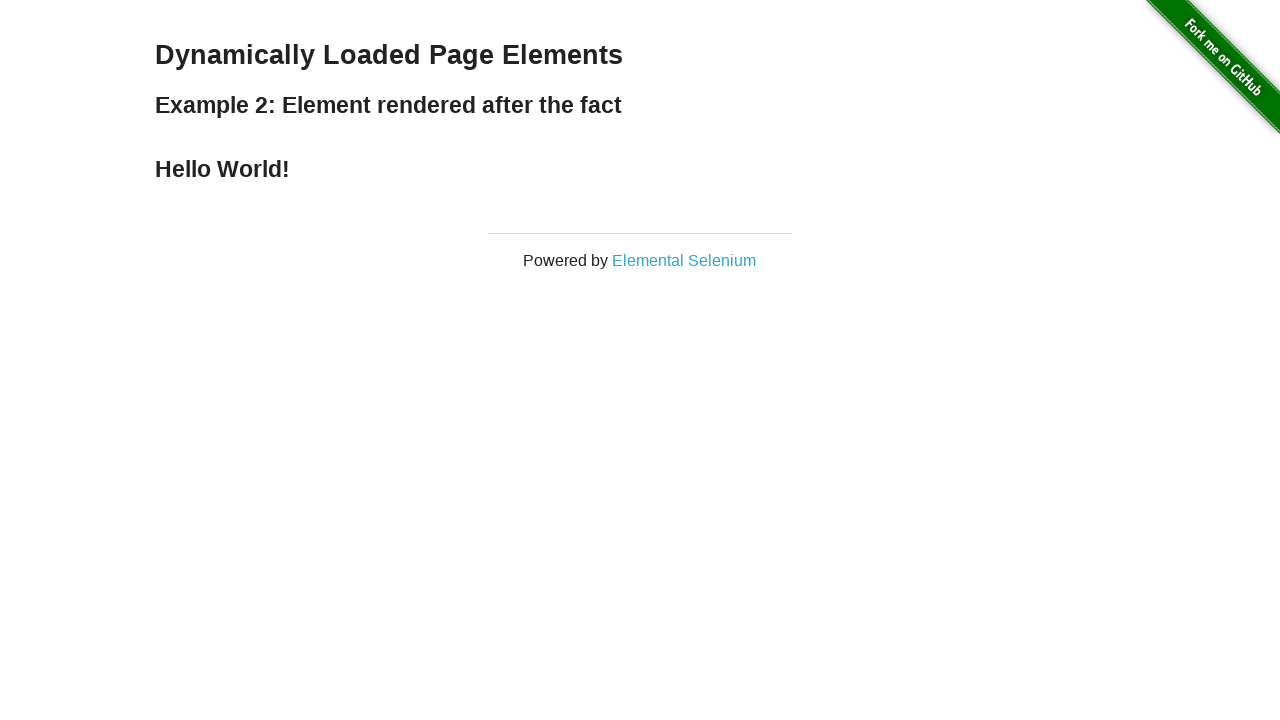